Tests that the currently applied filter is highlighted with the selected class

Starting URL: https://demo.playwright.dev/todomvc

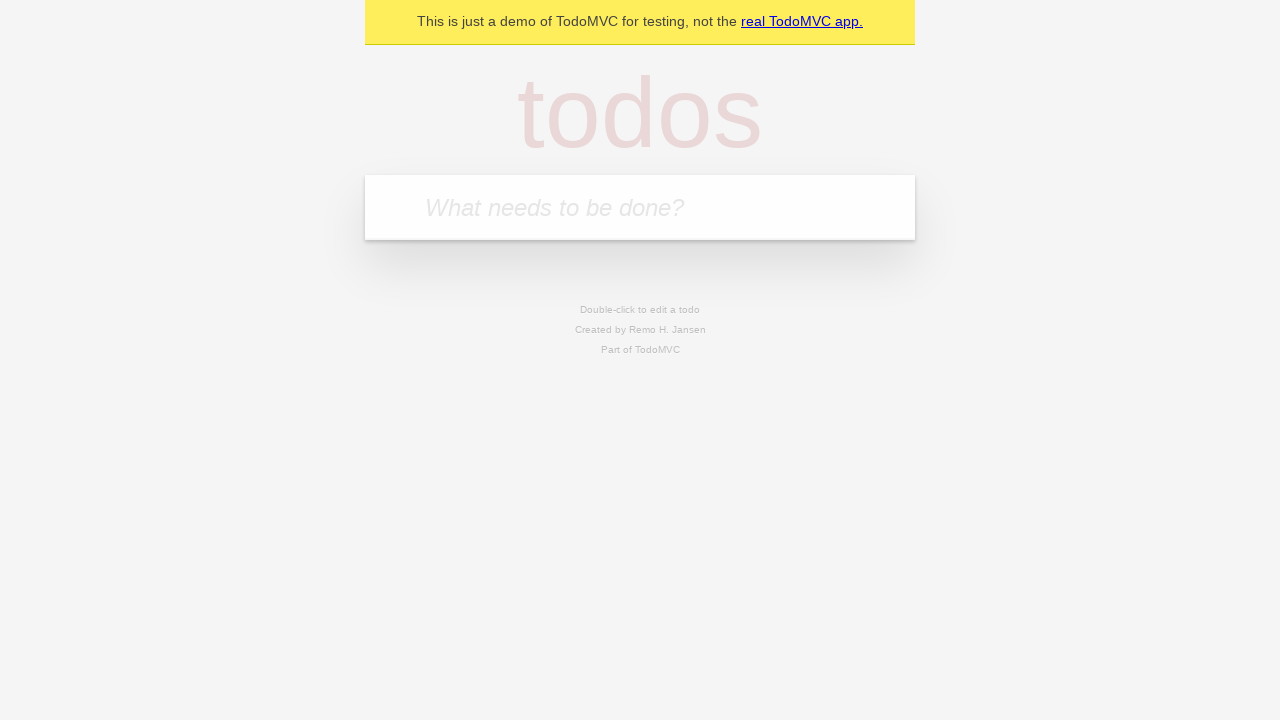

Filled todo input with 'buy some cheese' on internal:attr=[placeholder="What needs to be done?"i]
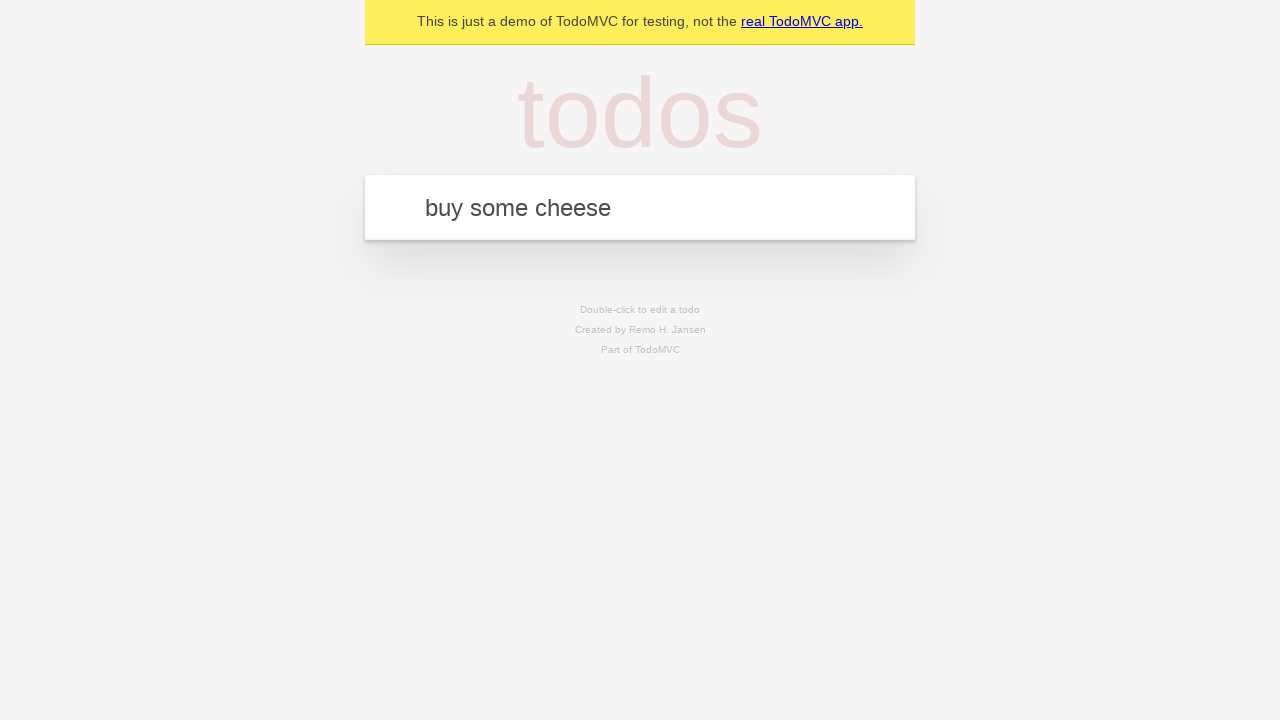

Pressed Enter to create todo 'buy some cheese' on internal:attr=[placeholder="What needs to be done?"i]
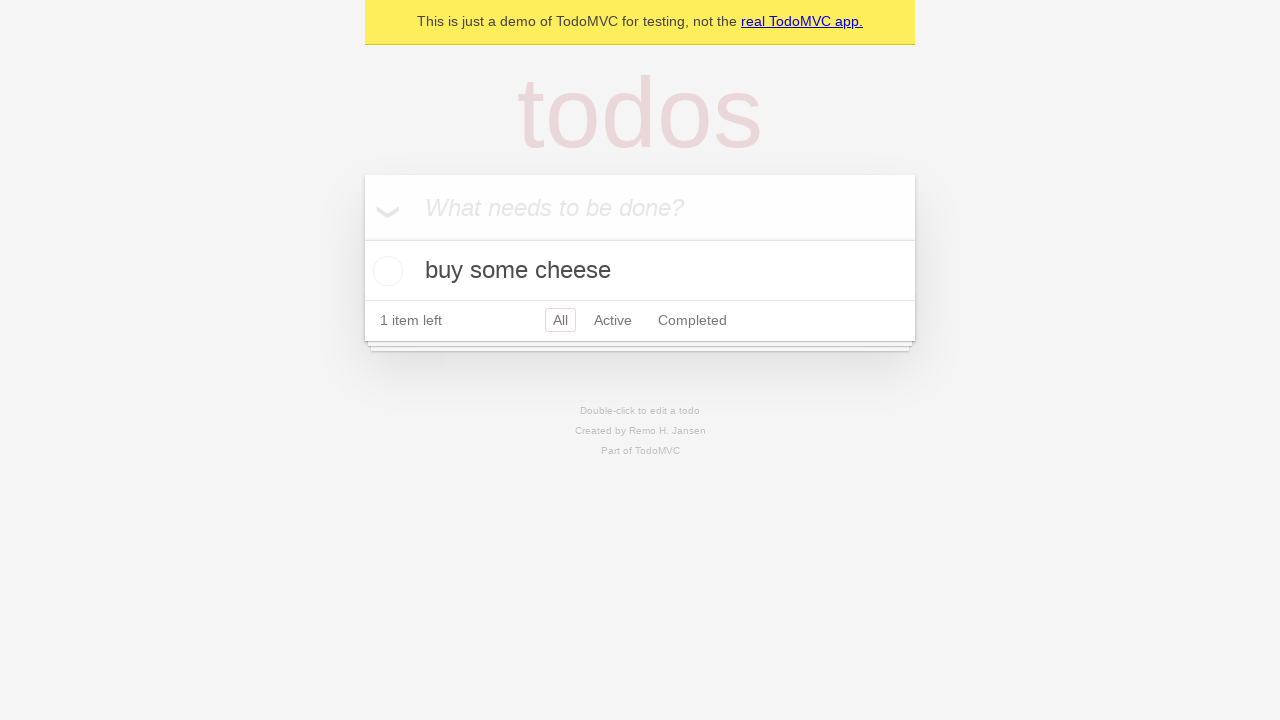

Filled todo input with 'feed the cat' on internal:attr=[placeholder="What needs to be done?"i]
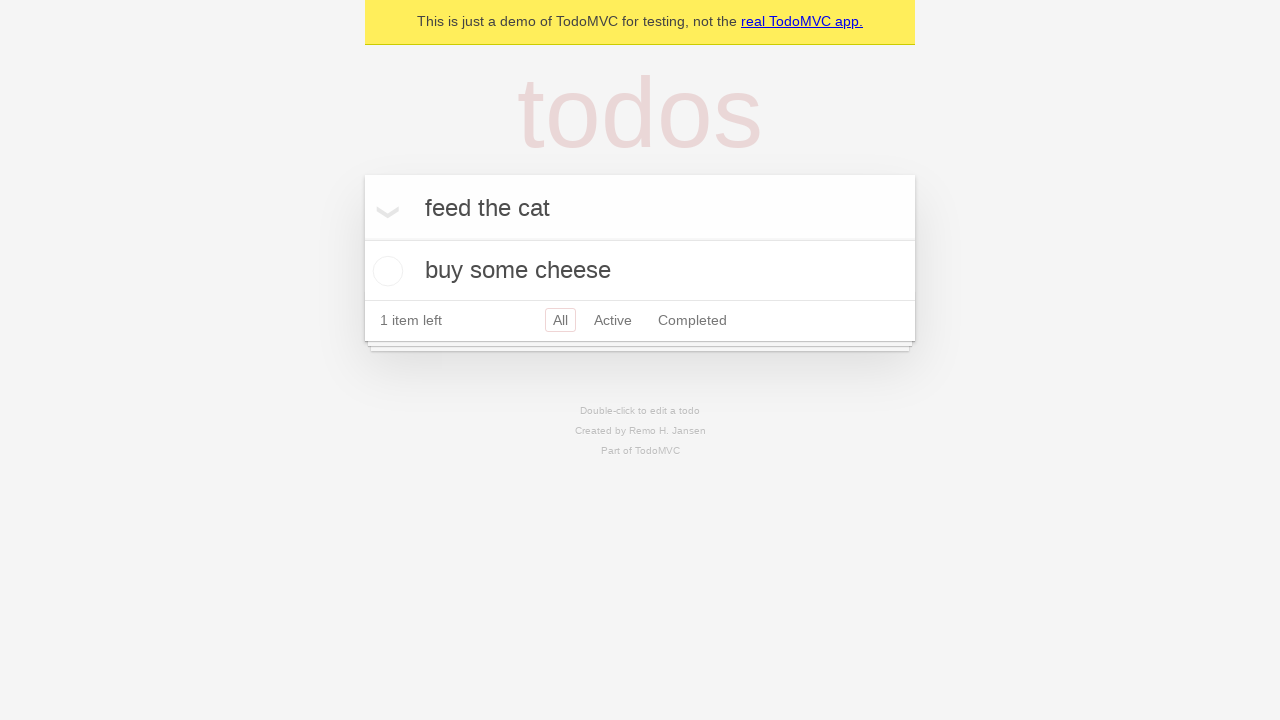

Pressed Enter to create todo 'feed the cat' on internal:attr=[placeholder="What needs to be done?"i]
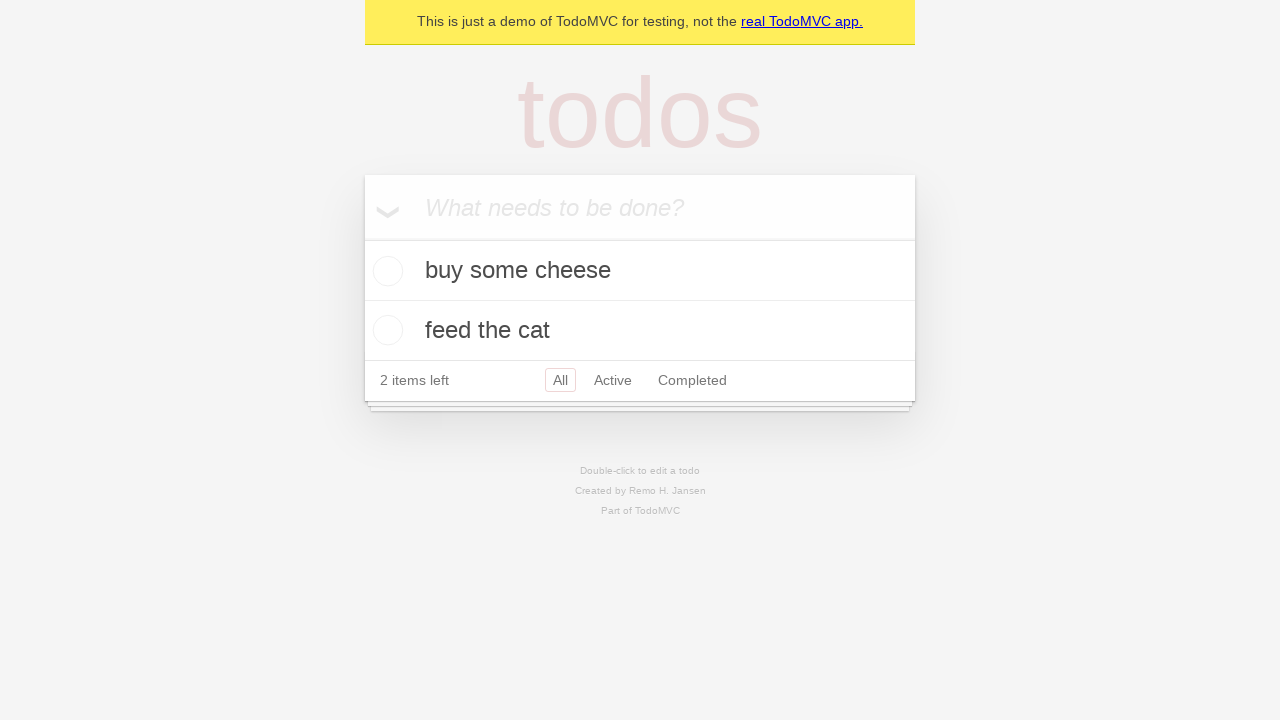

Filled todo input with 'book a doctors appointment' on internal:attr=[placeholder="What needs to be done?"i]
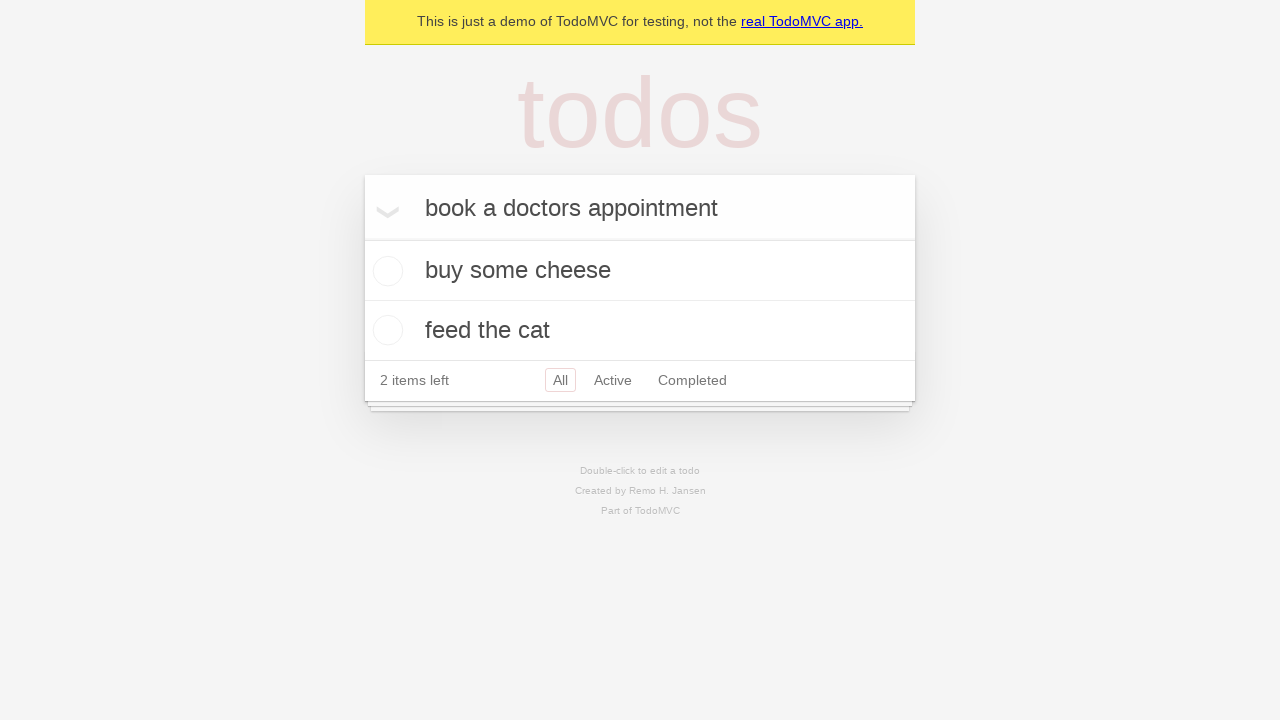

Pressed Enter to create todo 'book a doctors appointment' on internal:attr=[placeholder="What needs to be done?"i]
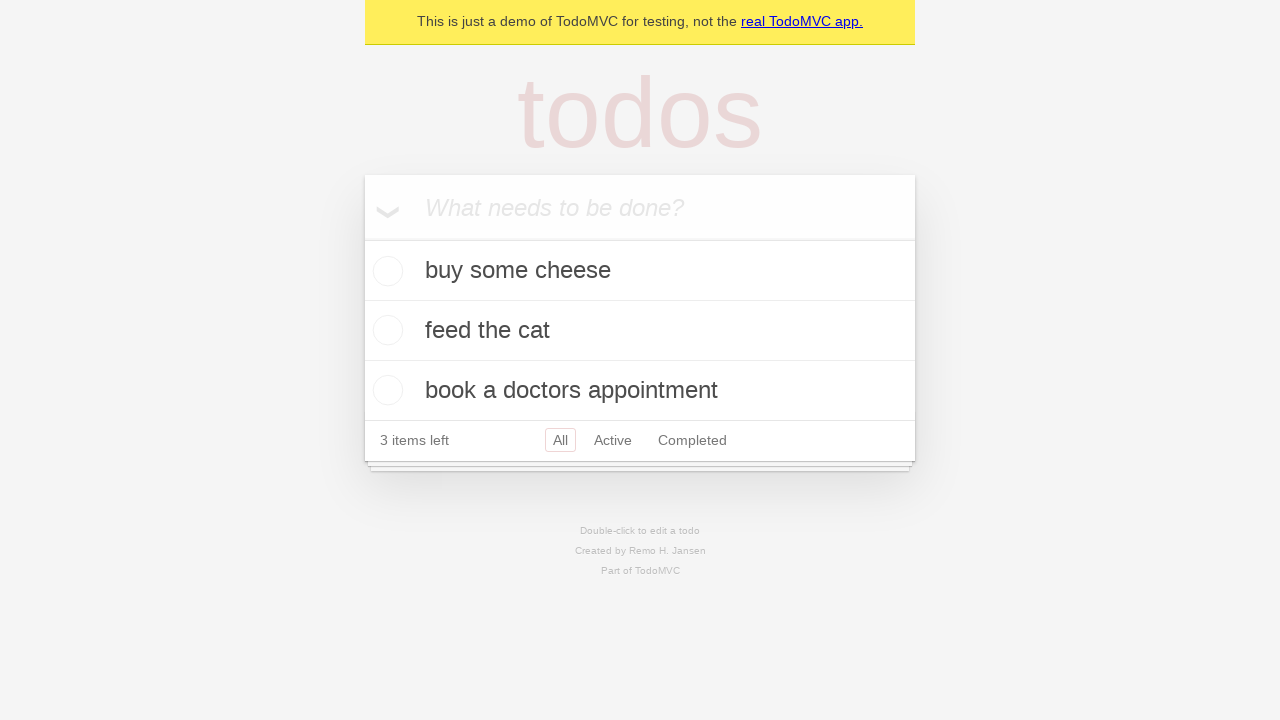

Located Active filter link
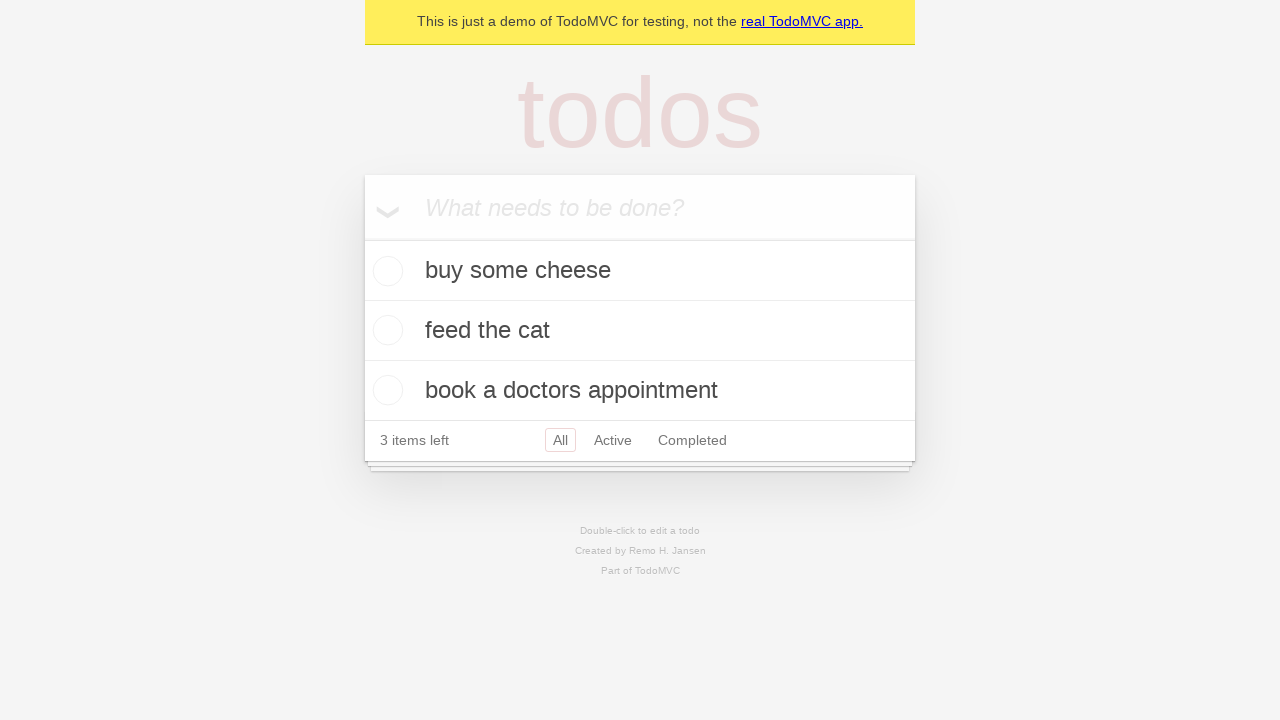

Located Completed filter link
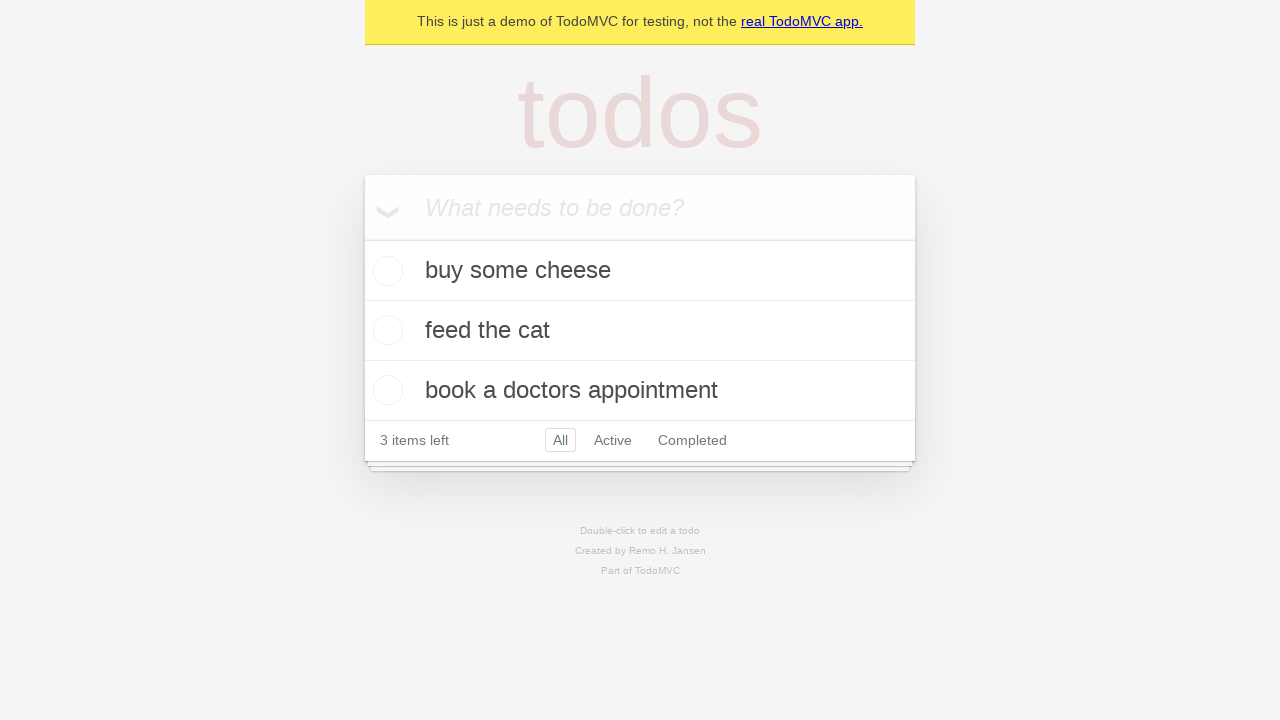

Clicked Active filter to apply it at (613, 440) on internal:role=link[name="Active"i]
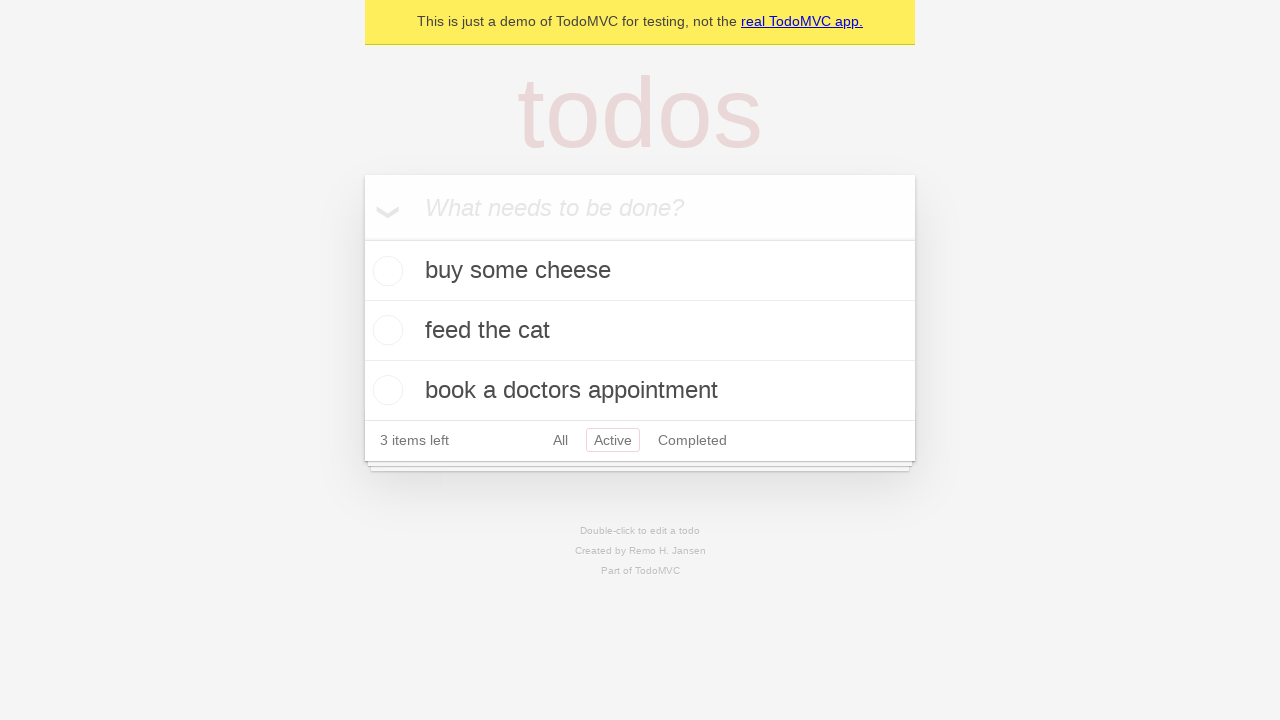

Clicked Completed filter and verified it is highlighted with selected class at (692, 440) on internal:role=link[name="Completed"i]
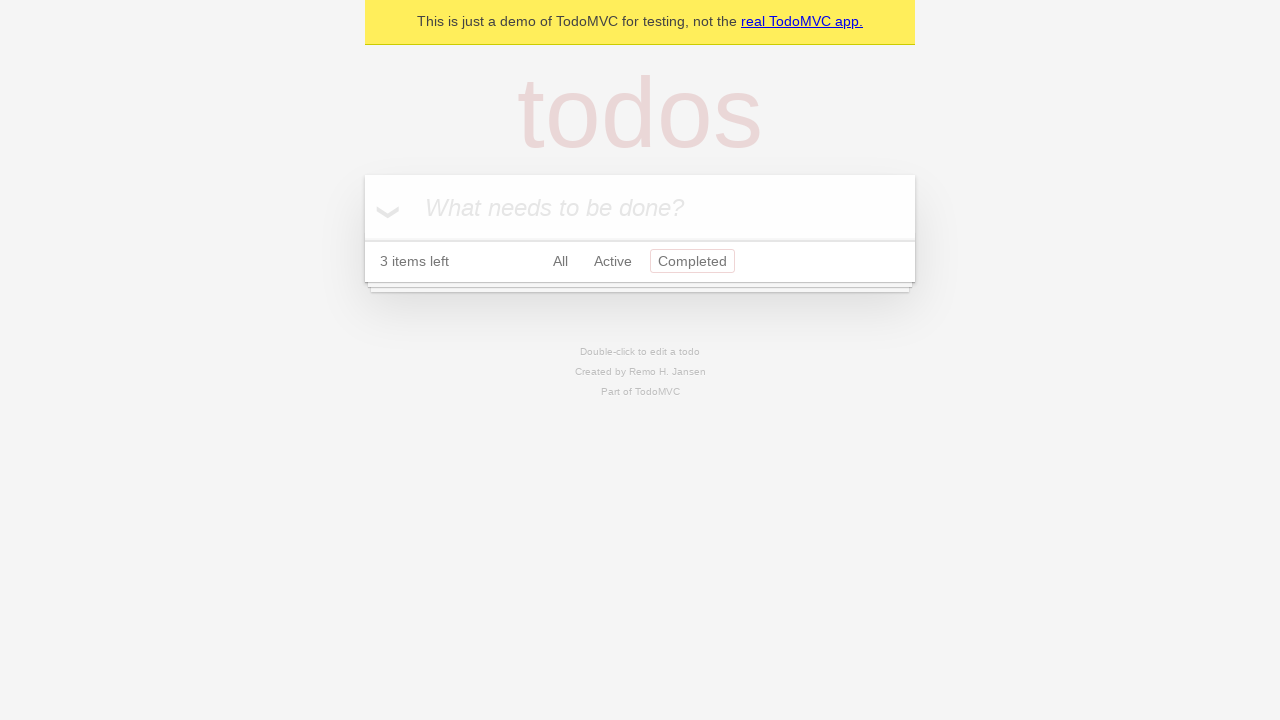

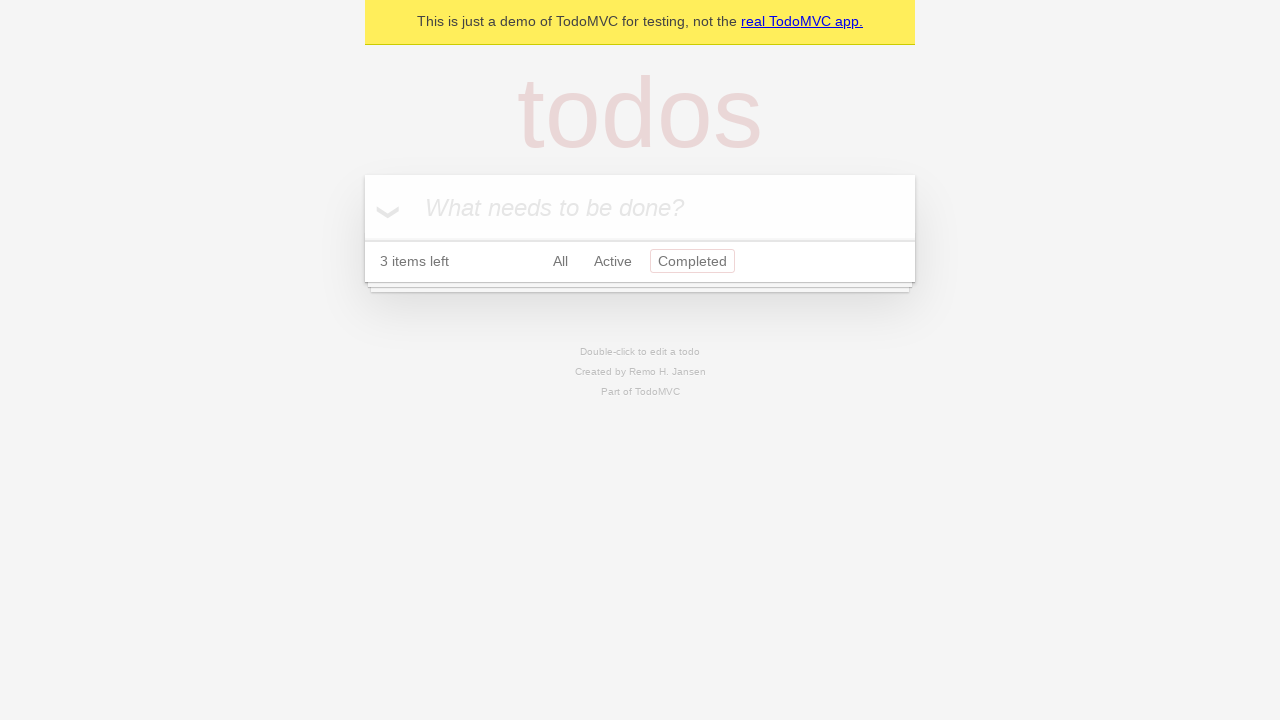